Navigates to Google accounts page, clicks the Help link to open a new window, and switches to the new window

Starting URL: https://accounts.google.com/

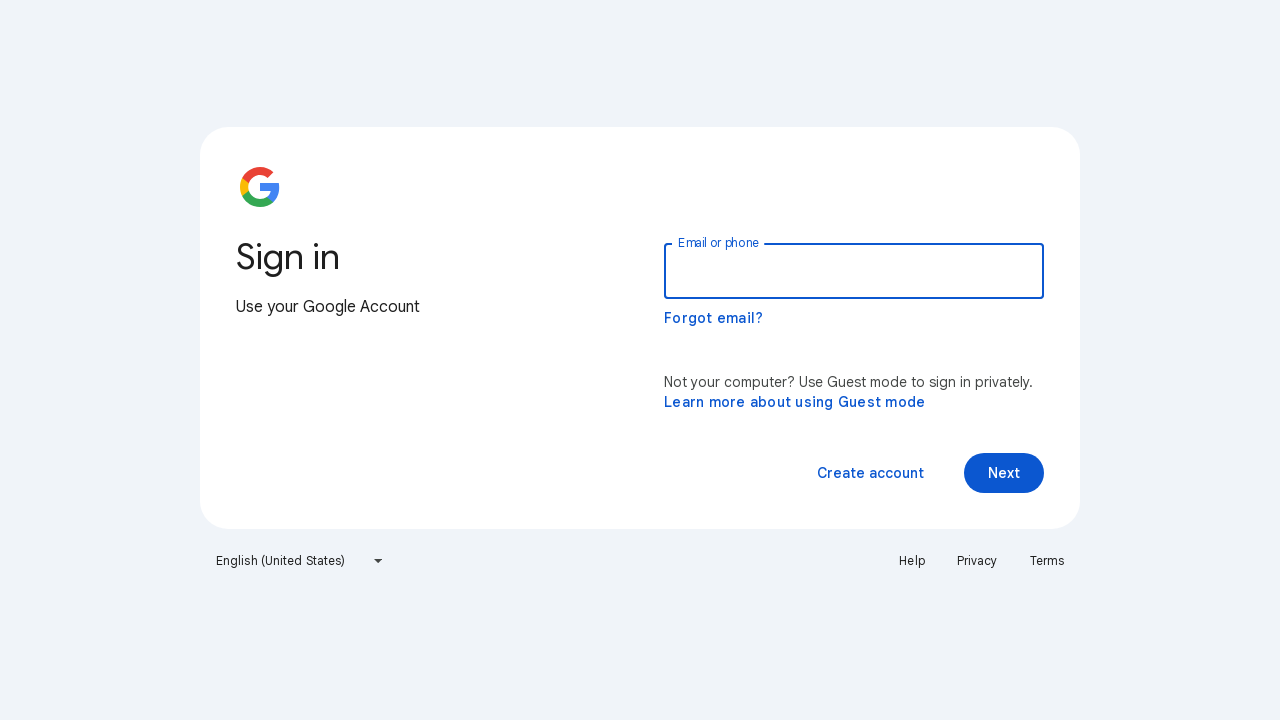

Clicked Help link to open new window at (912, 561) on text=Help
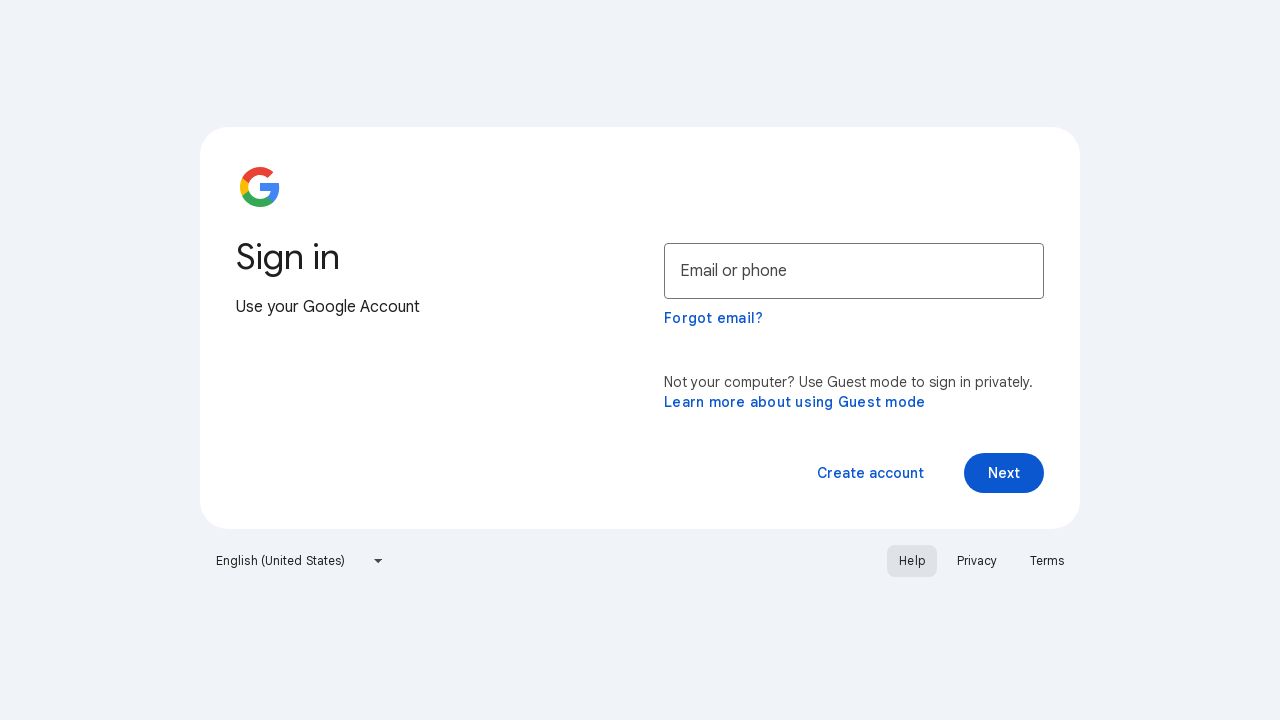

New page/window opened and captured
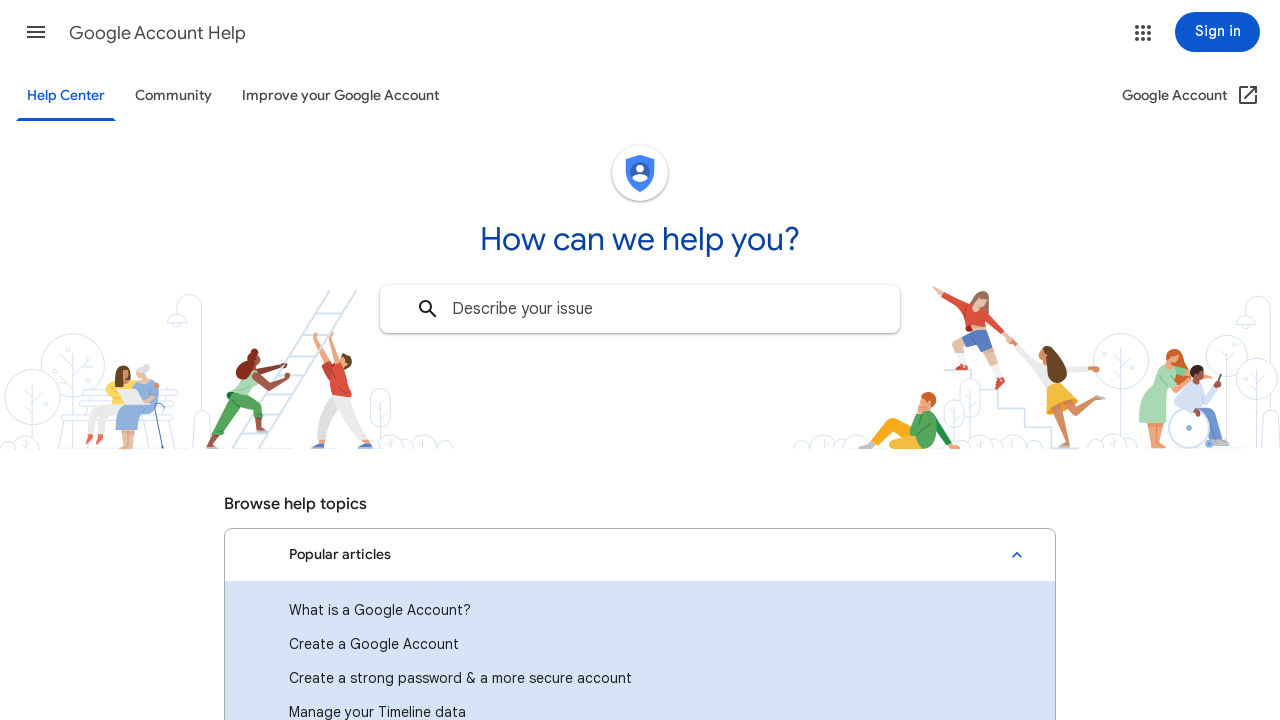

New page finished loading
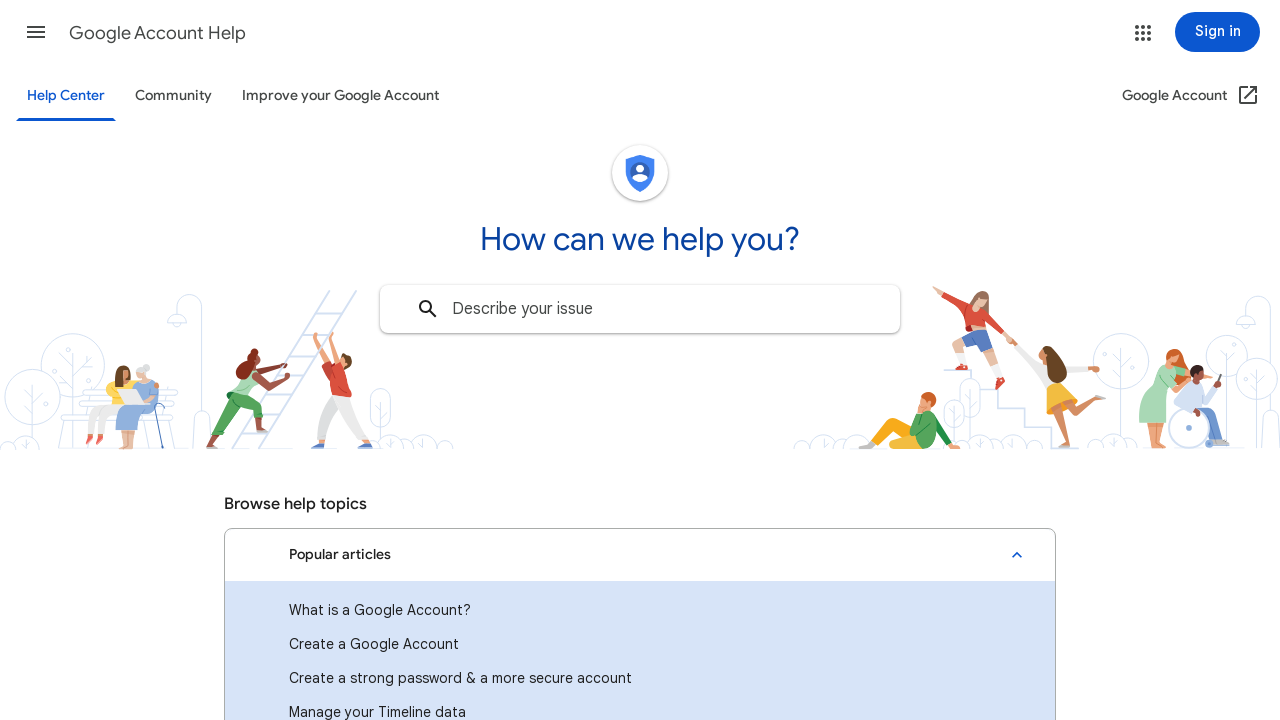

Retrieved new page title: Google Account Help
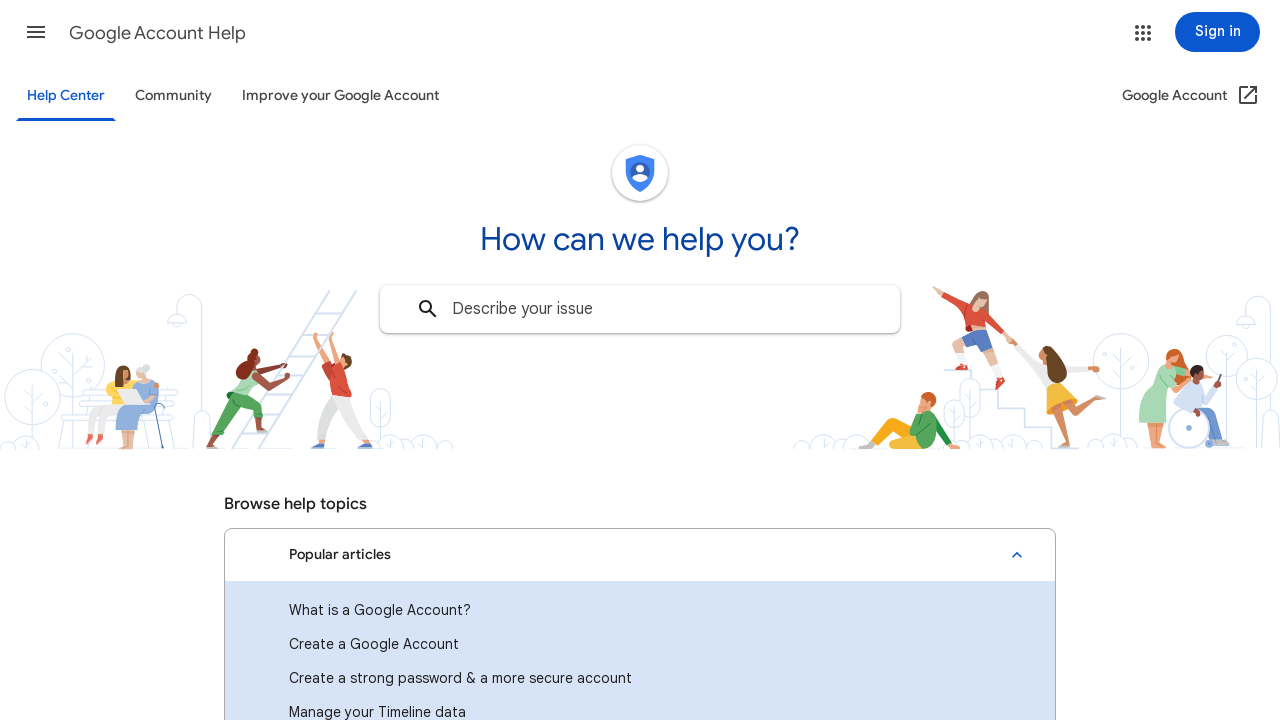

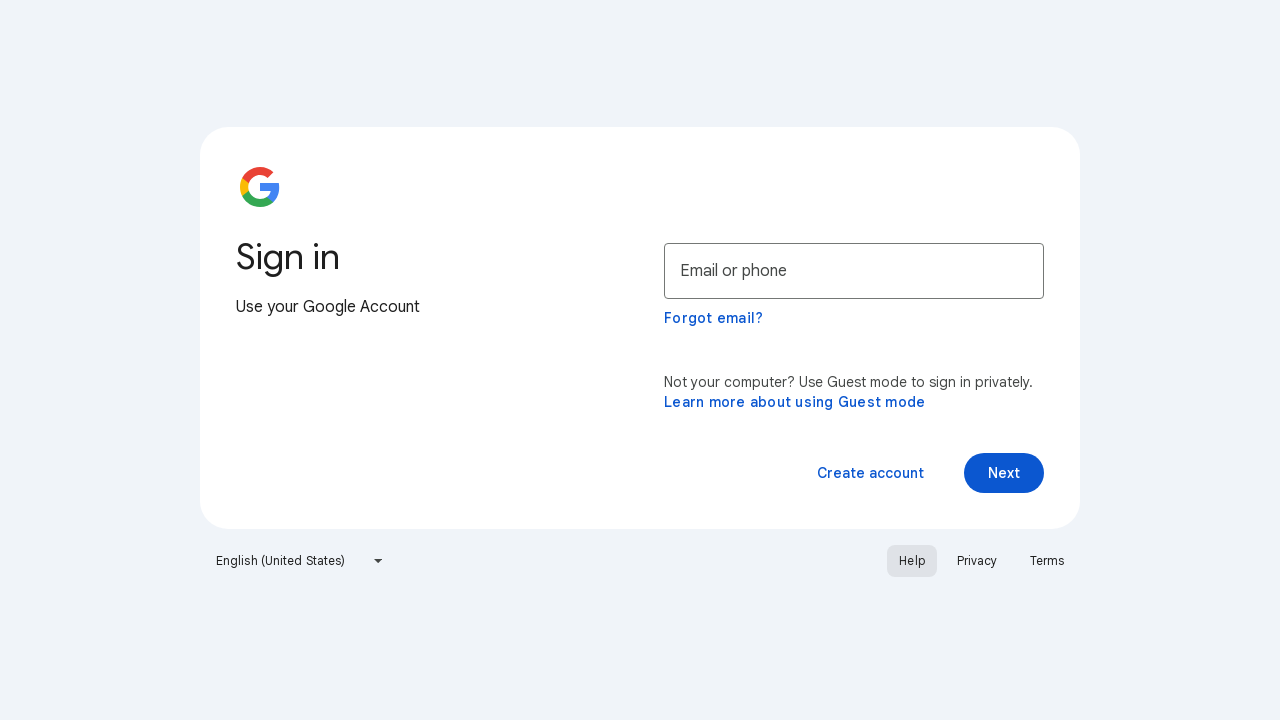